Scrolls to a specific element (Applitools image) on the page using its coordinates

Starting URL: http://seleniumhq.org/download

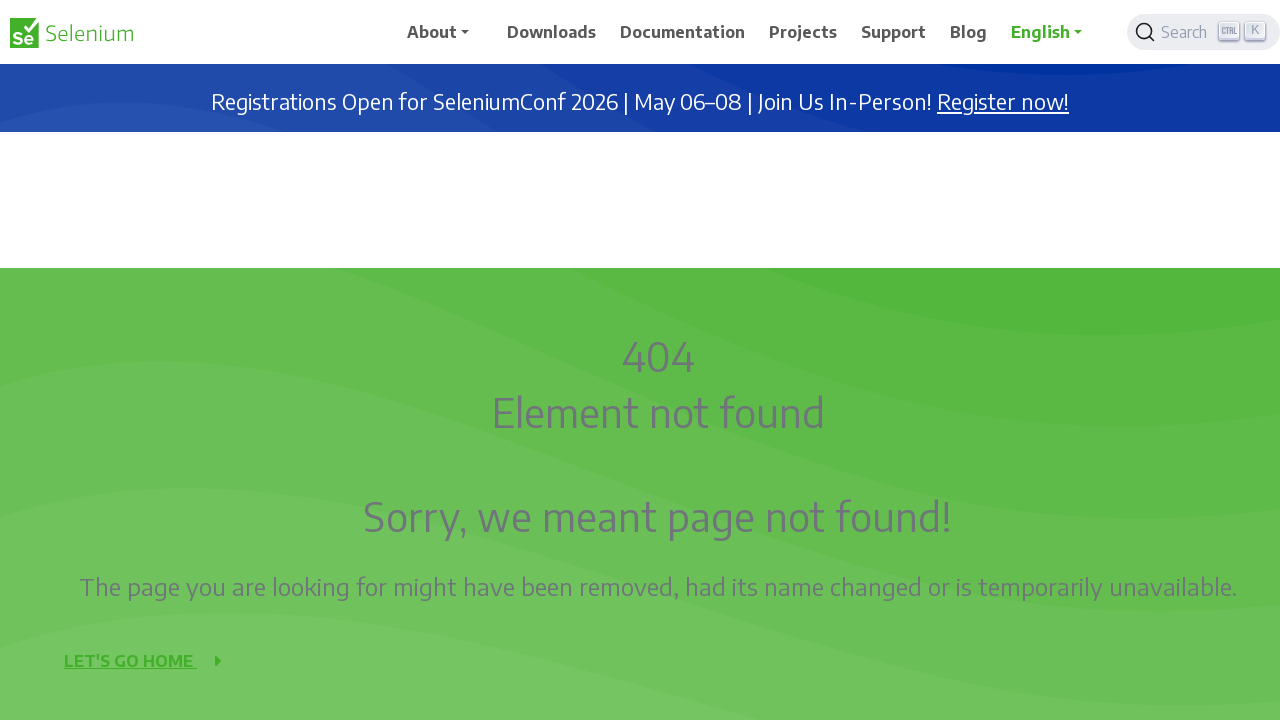

Located Applitools image element on the page
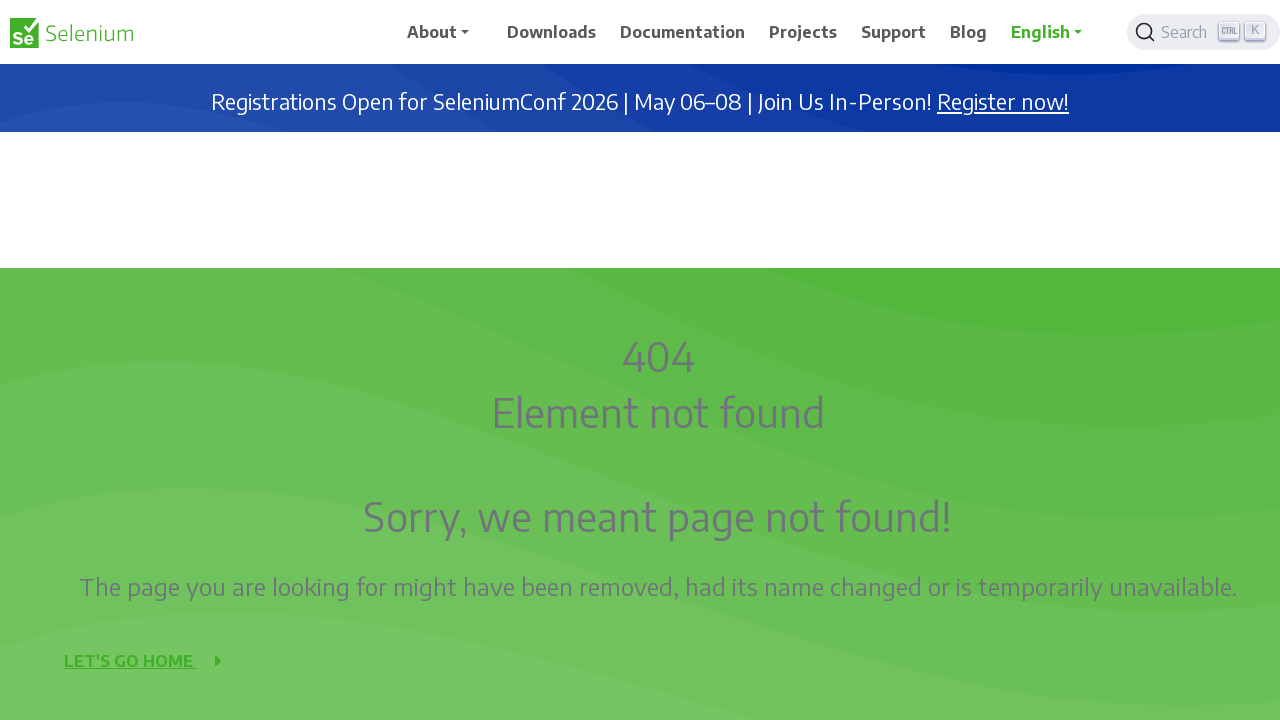

Retrieved bounding box coordinates of Applitools image
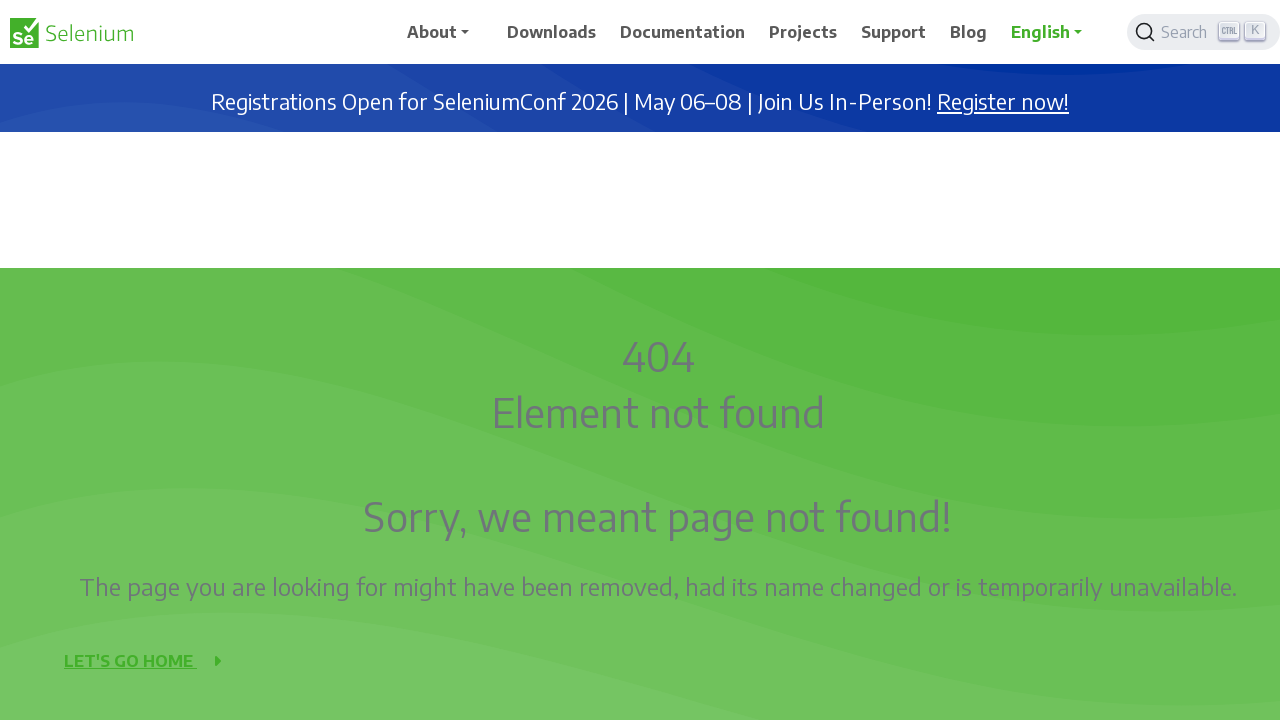

Scrolled to Applitools image coordinates (x: 539.984375, y: 1335.3125)
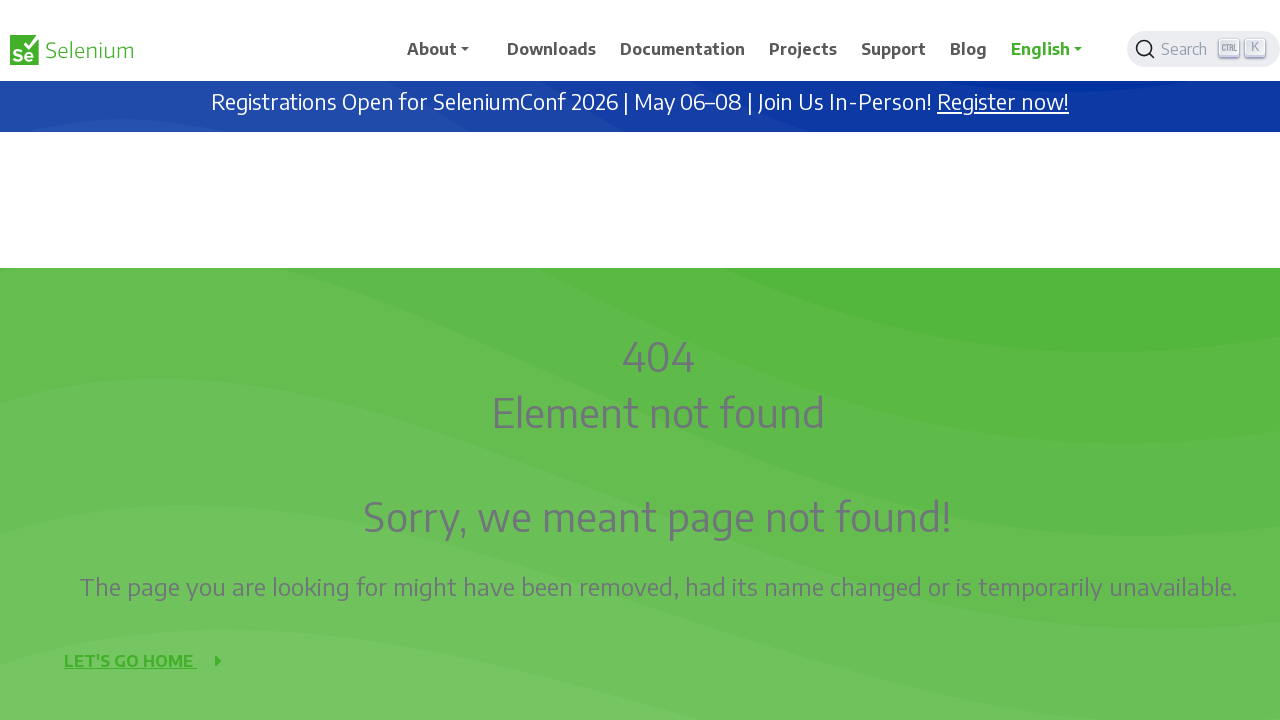

Waited 3 seconds for page to settle after scrolling
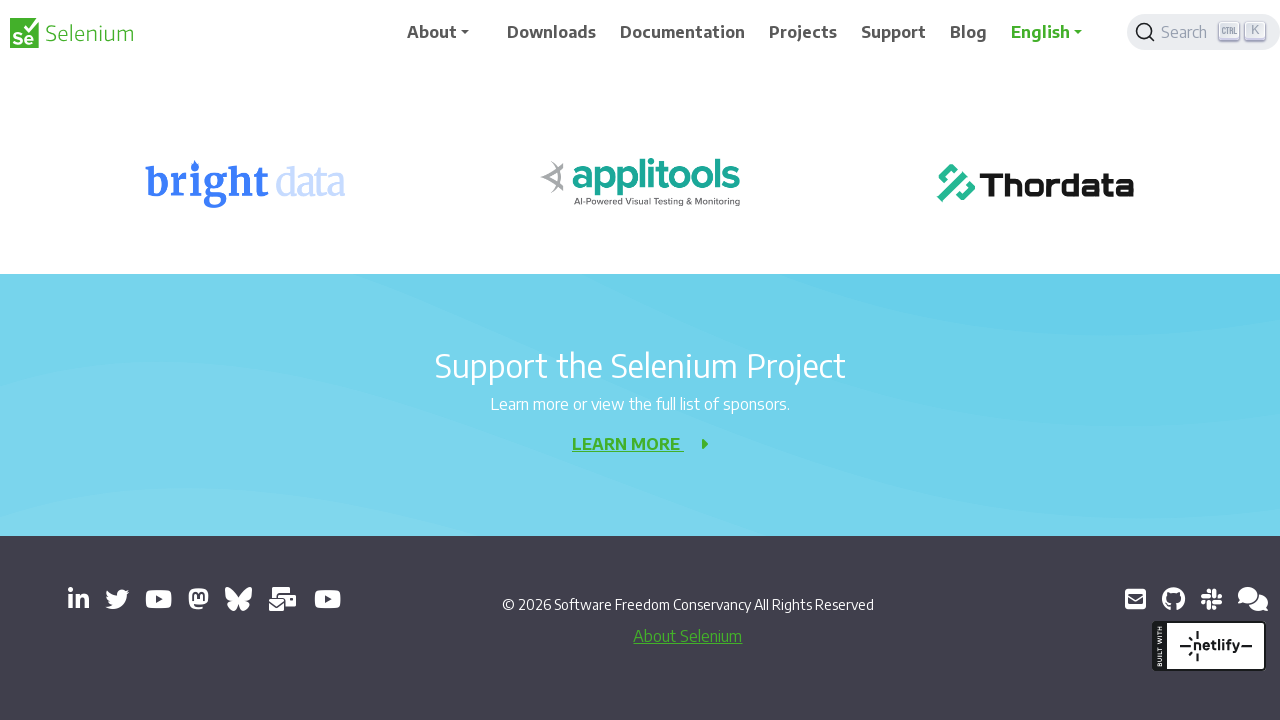

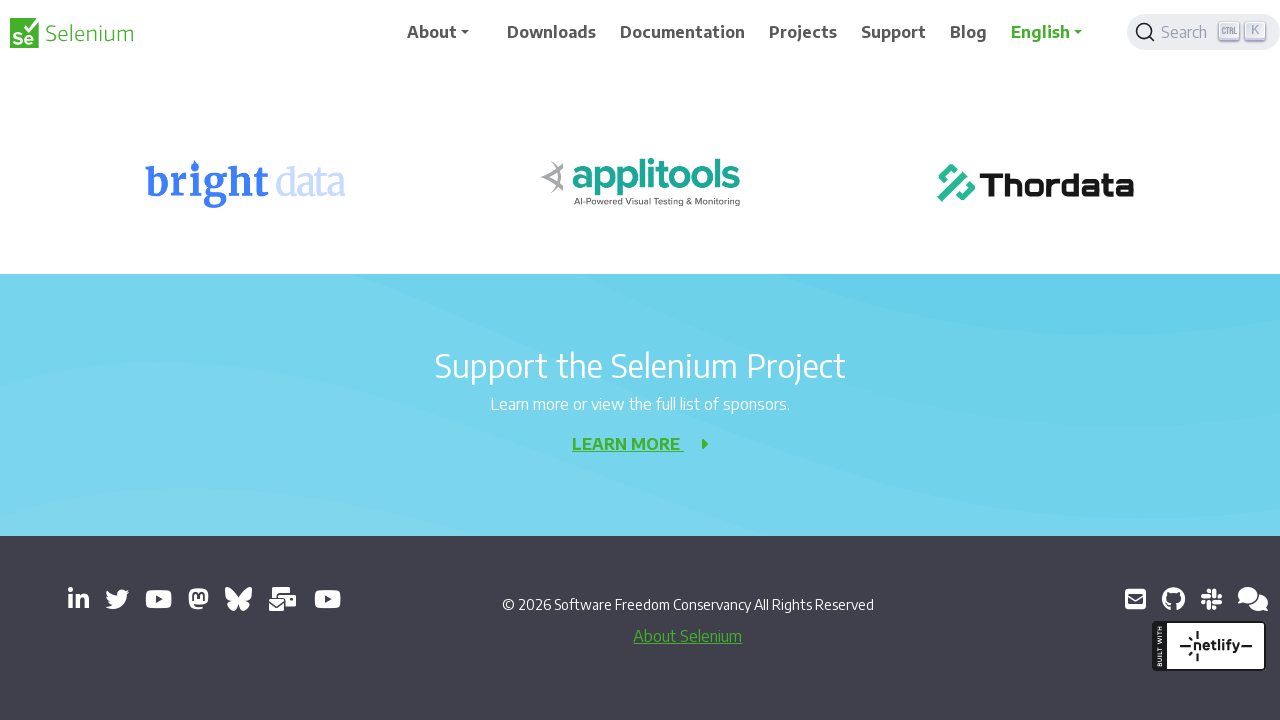